Opens all links from the first column of the footer in new tabs and verifies each page loads by checking the title

Starting URL: https://rahulshettyacademy.com/AutomationPractice/

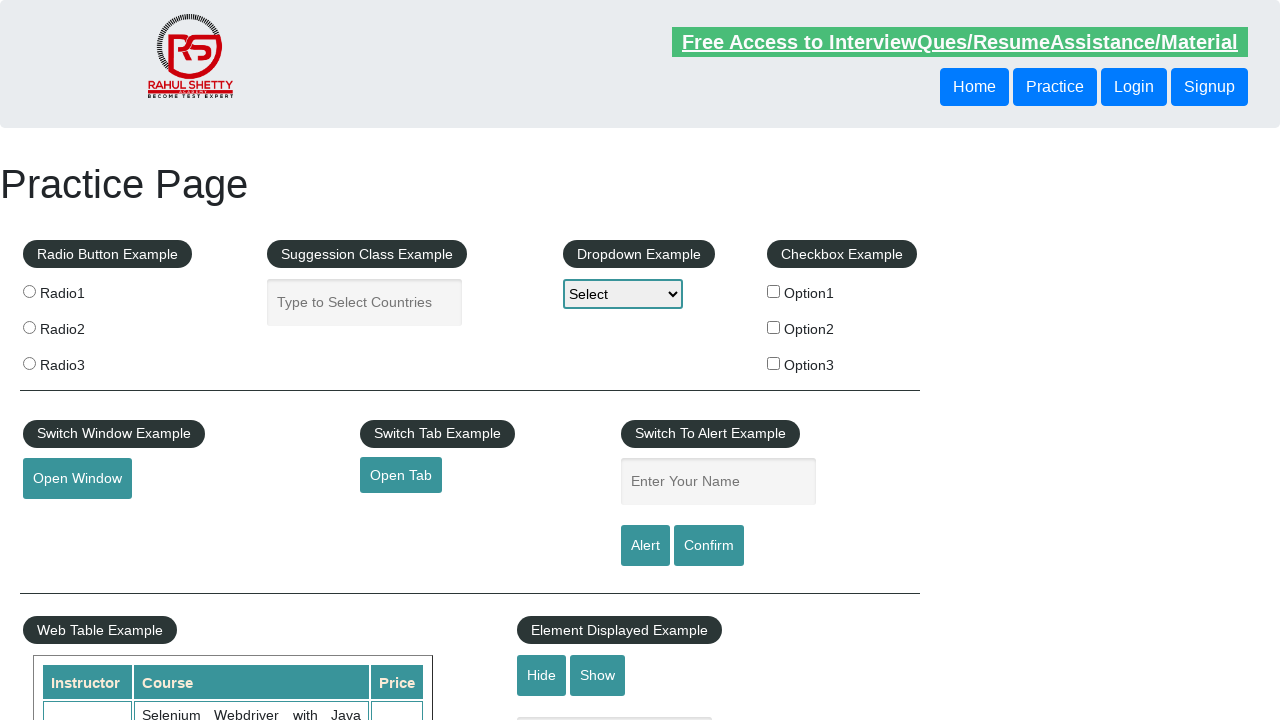

Located the first column of the footer
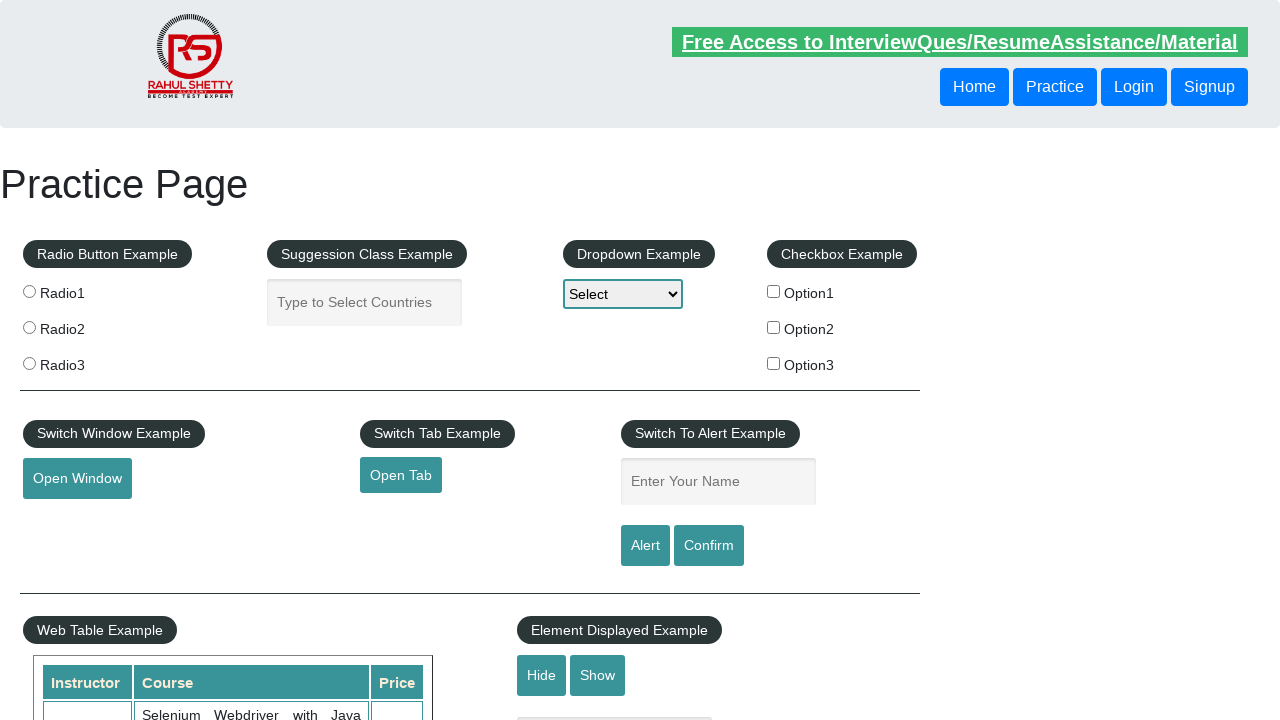

Retrieved all links from the first footer column
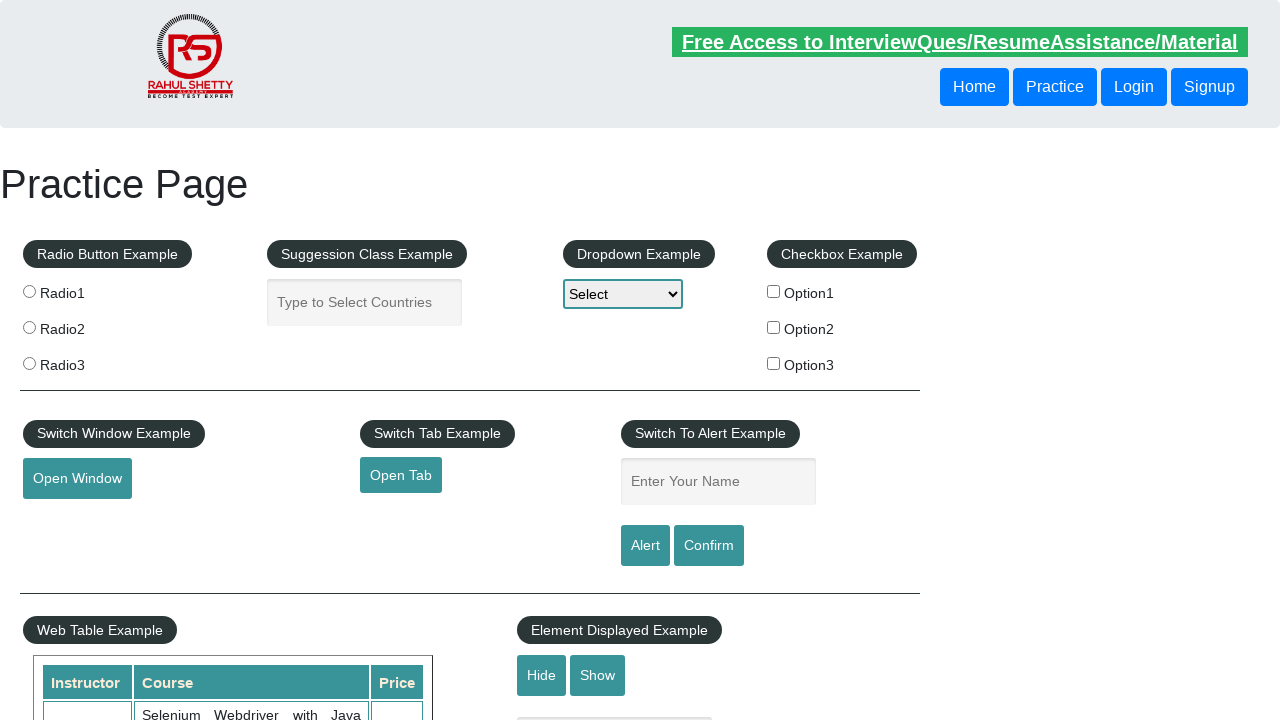

Stored reference to main page
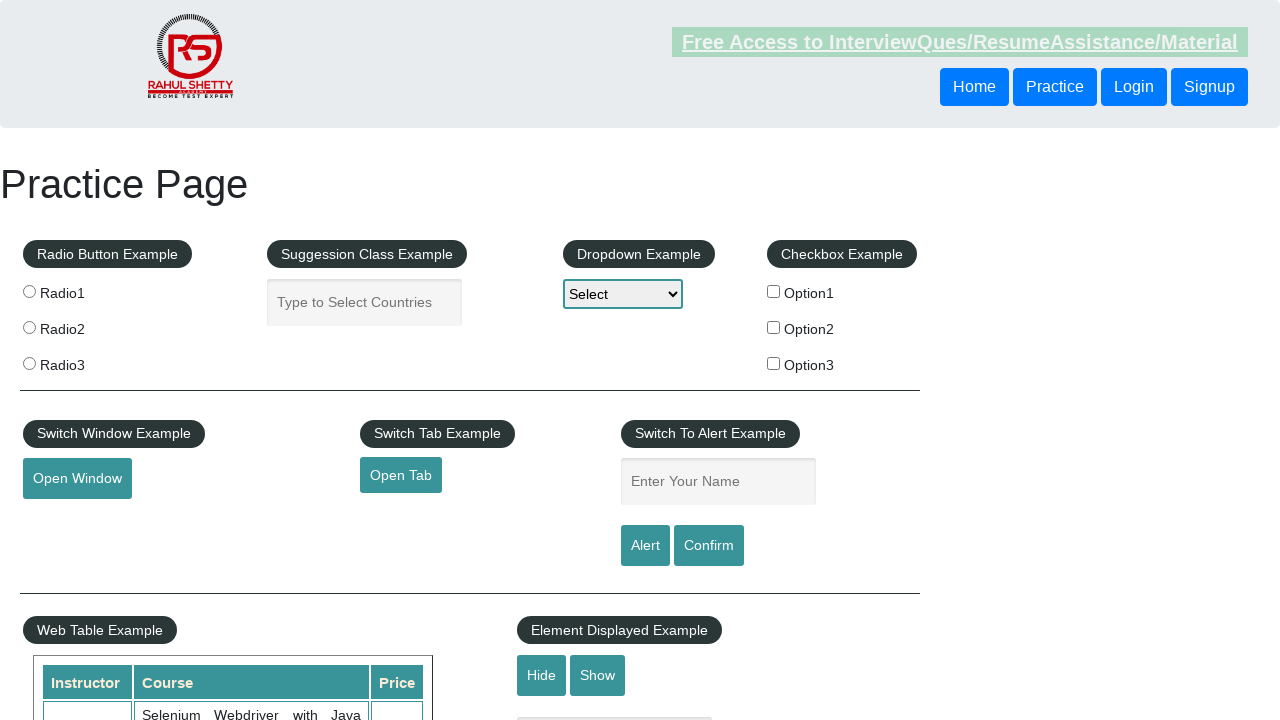

Opened link 1 from footer in new tab using Ctrl+click at (68, 520) on xpath=//div[@id='gf-BIG']//td[1] >> a >> nth=1
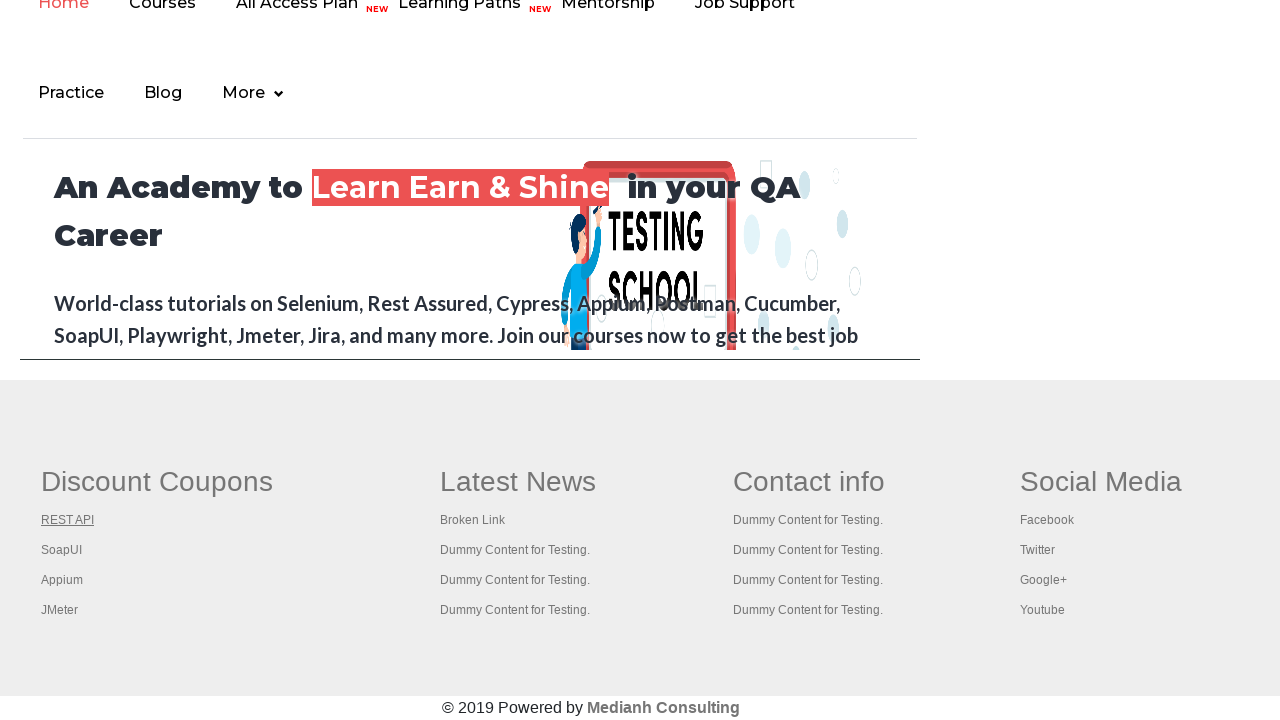

New page 1 added to opened_pages list
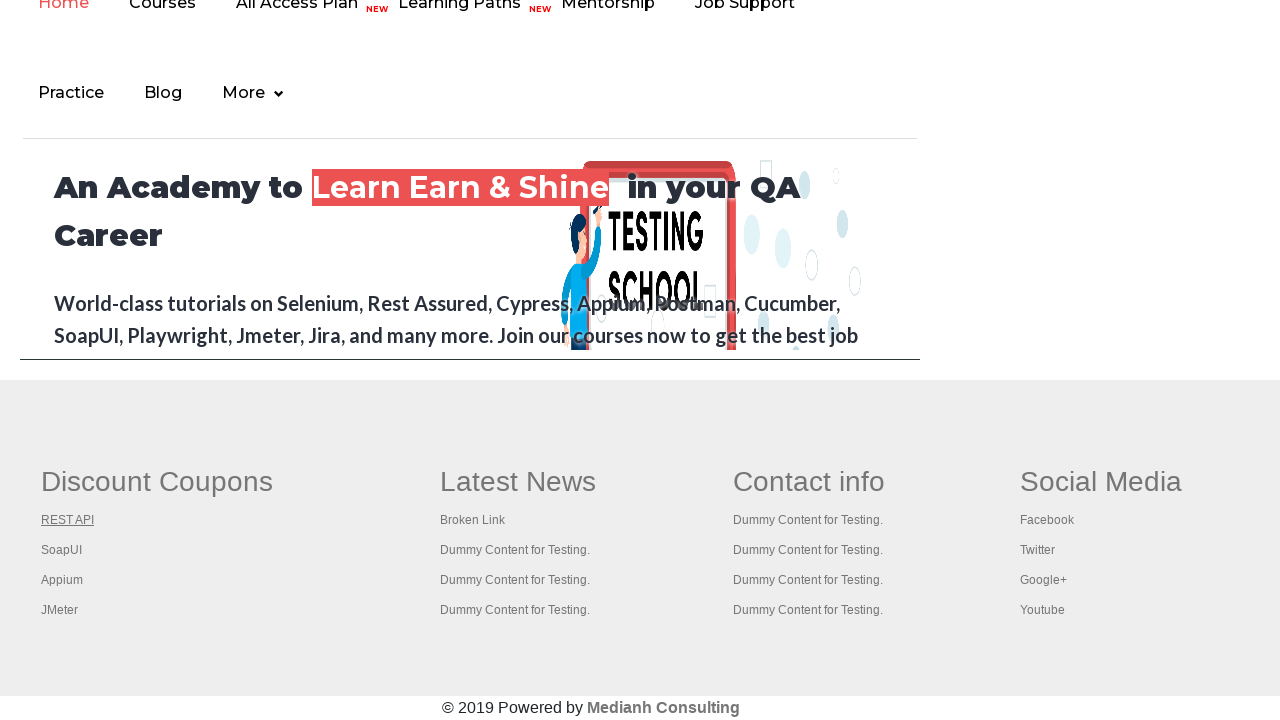

Opened link 2 from footer in new tab using Ctrl+click at (62, 550) on xpath=//div[@id='gf-BIG']//td[1] >> a >> nth=2
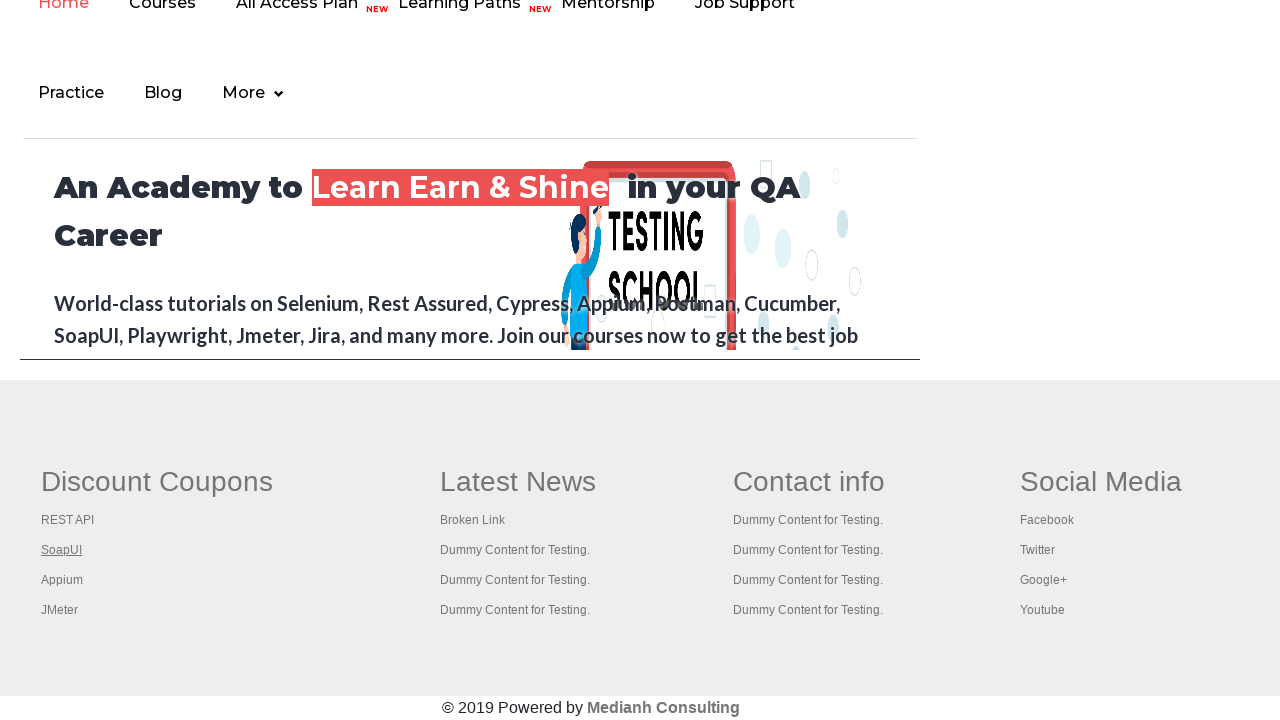

New page 2 added to opened_pages list
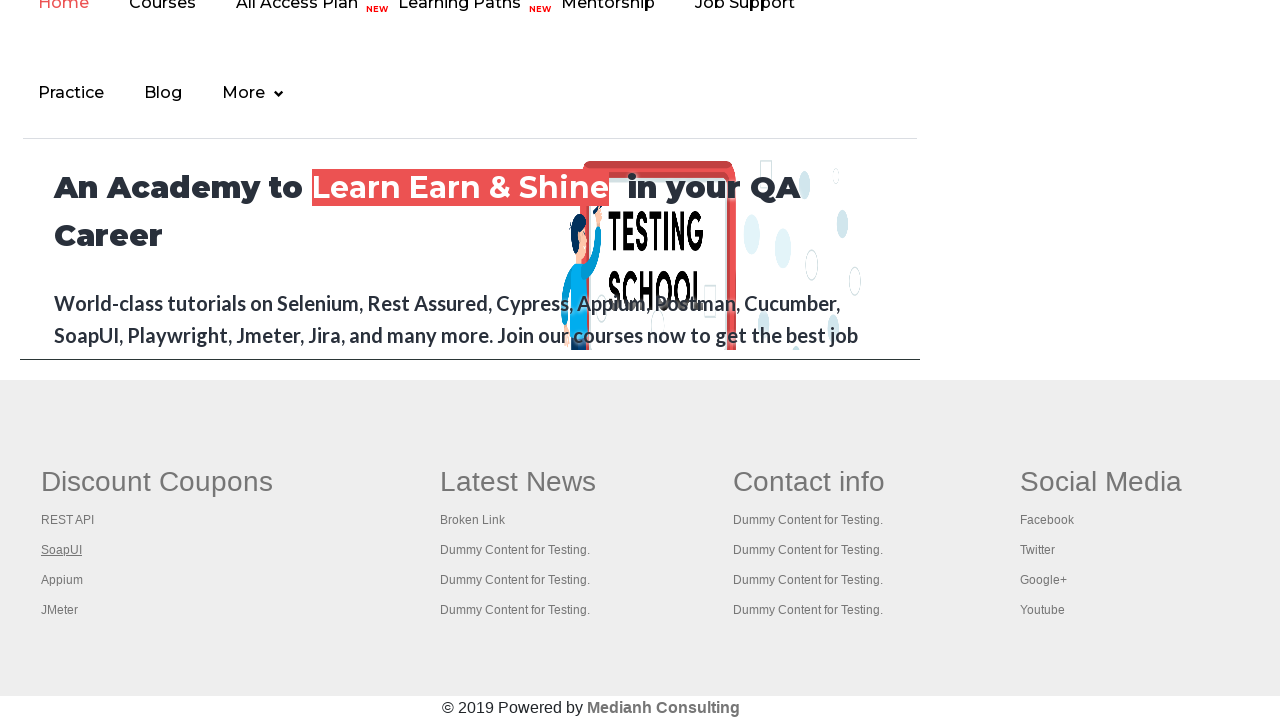

Opened link 3 from footer in new tab using Ctrl+click at (62, 580) on xpath=//div[@id='gf-BIG']//td[1] >> a >> nth=3
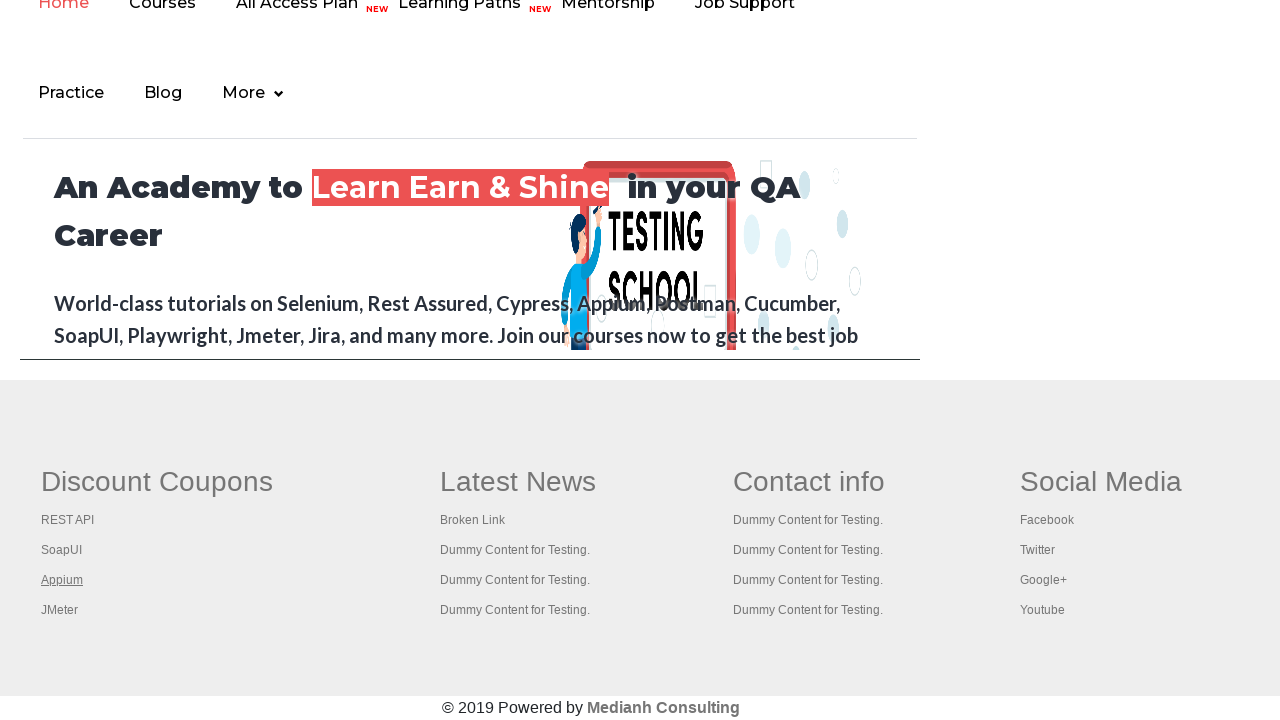

New page 3 added to opened_pages list
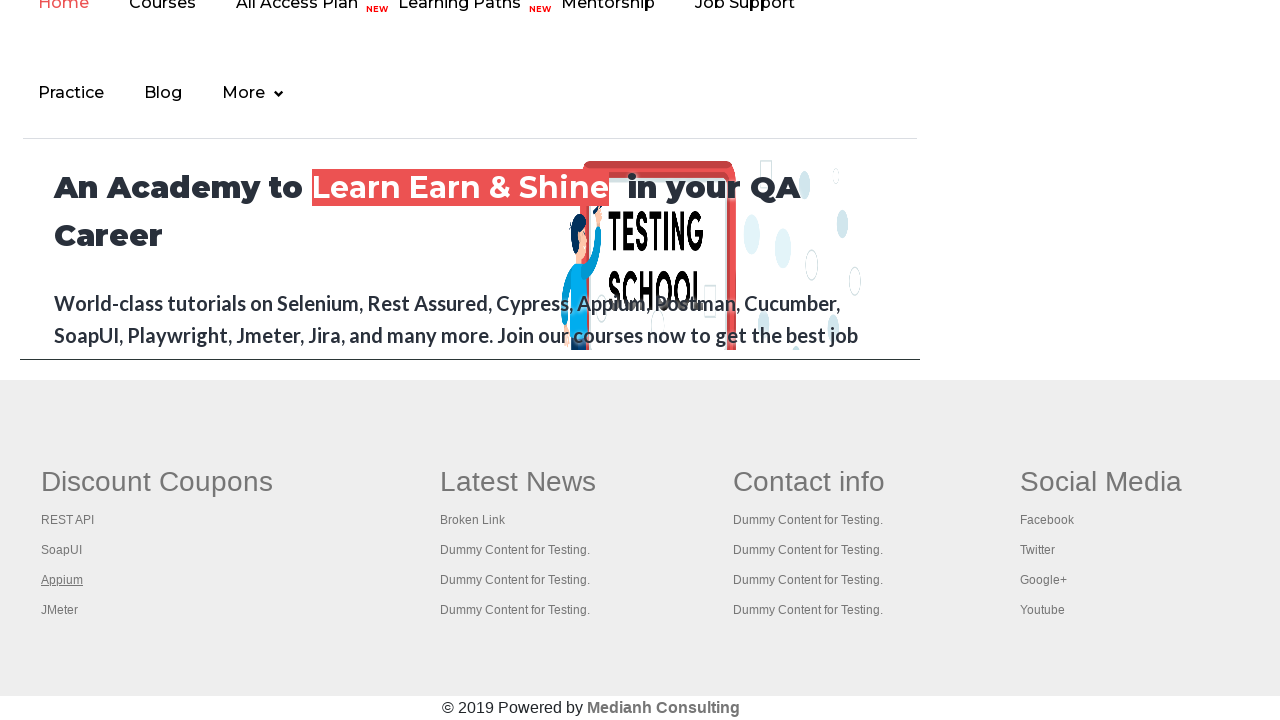

Opened link 4 from footer in new tab using Ctrl+click at (60, 610) on xpath=//div[@id='gf-BIG']//td[1] >> a >> nth=4
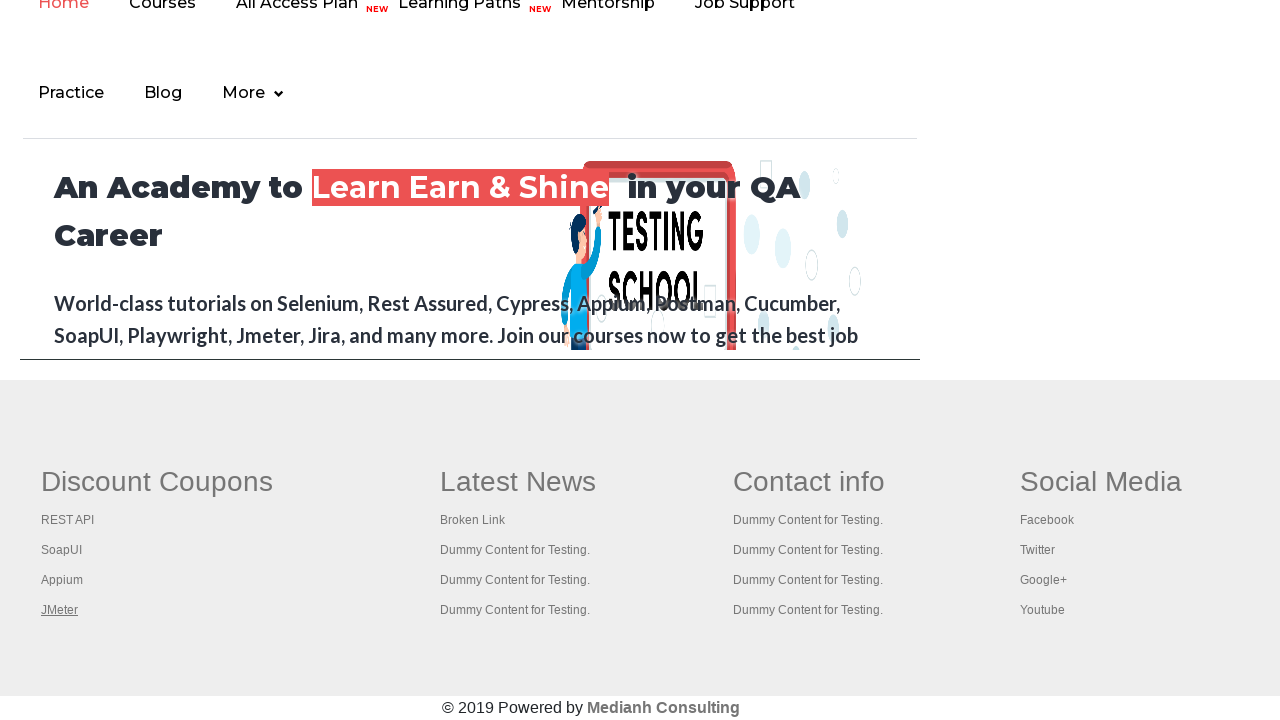

New page 4 added to opened_pages list
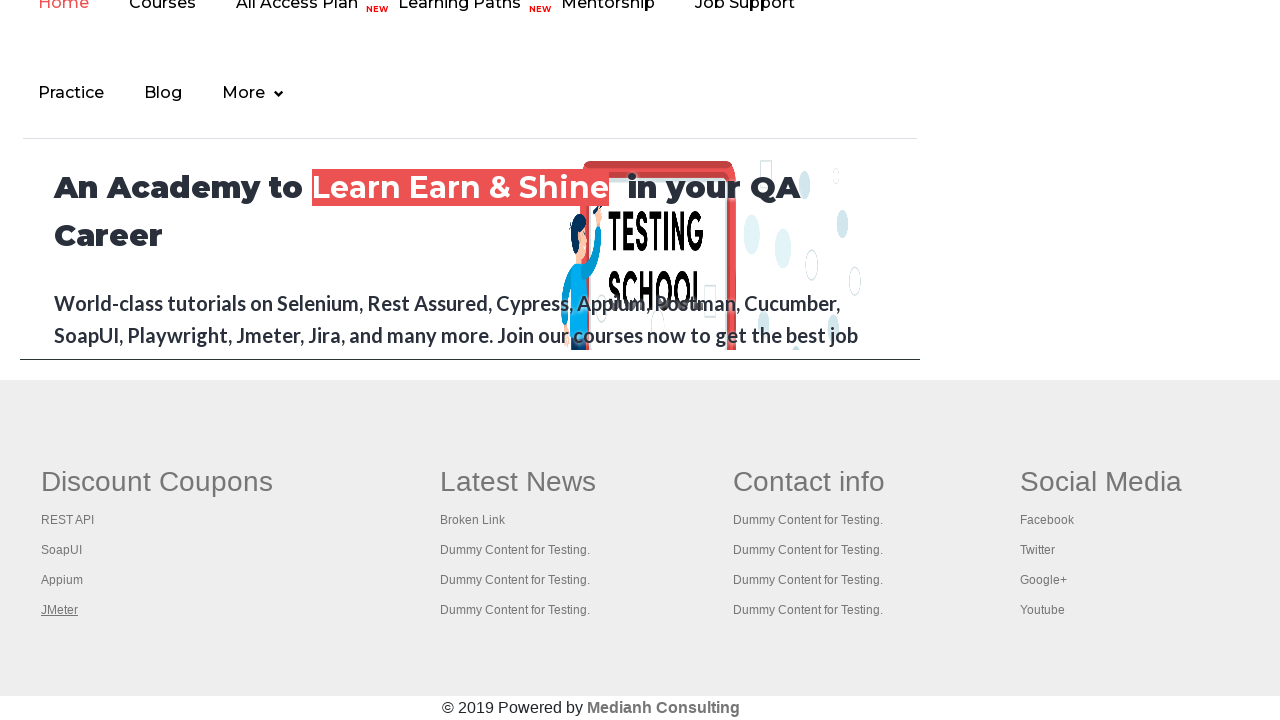

Waited for opened page to load completely
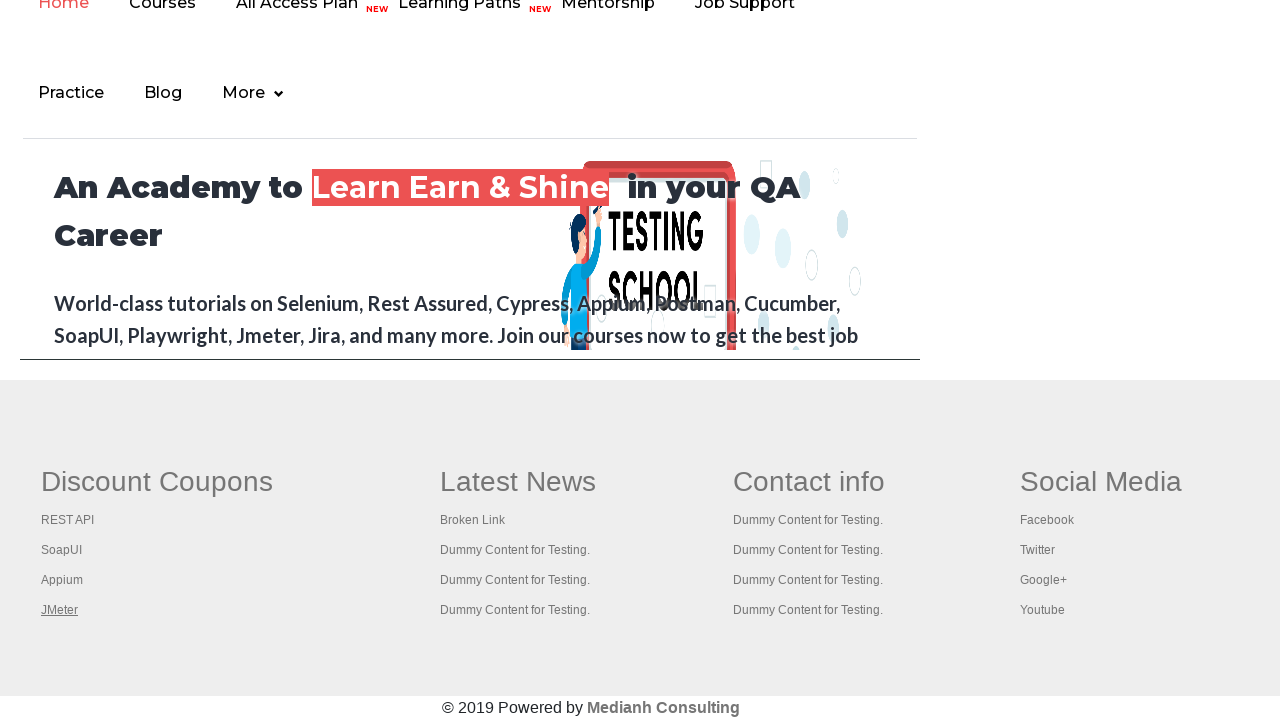

Verified page title: REST API Tutorial
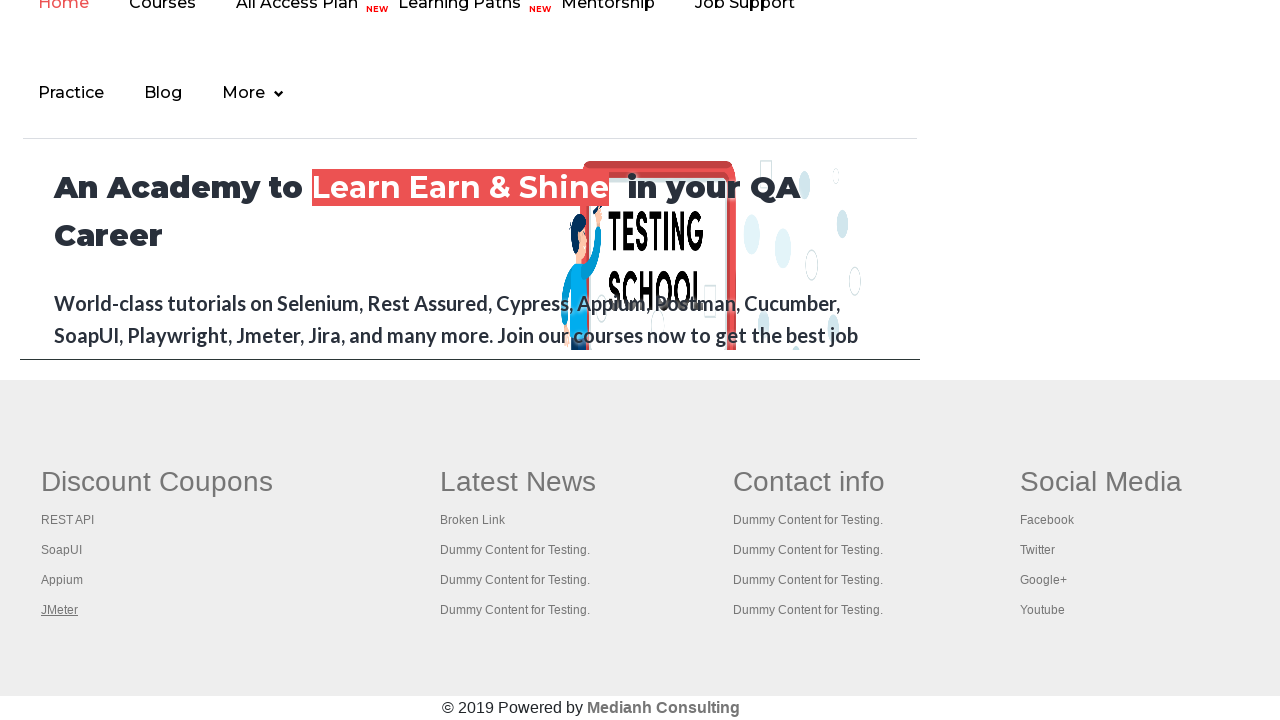

Waited for opened page to load completely
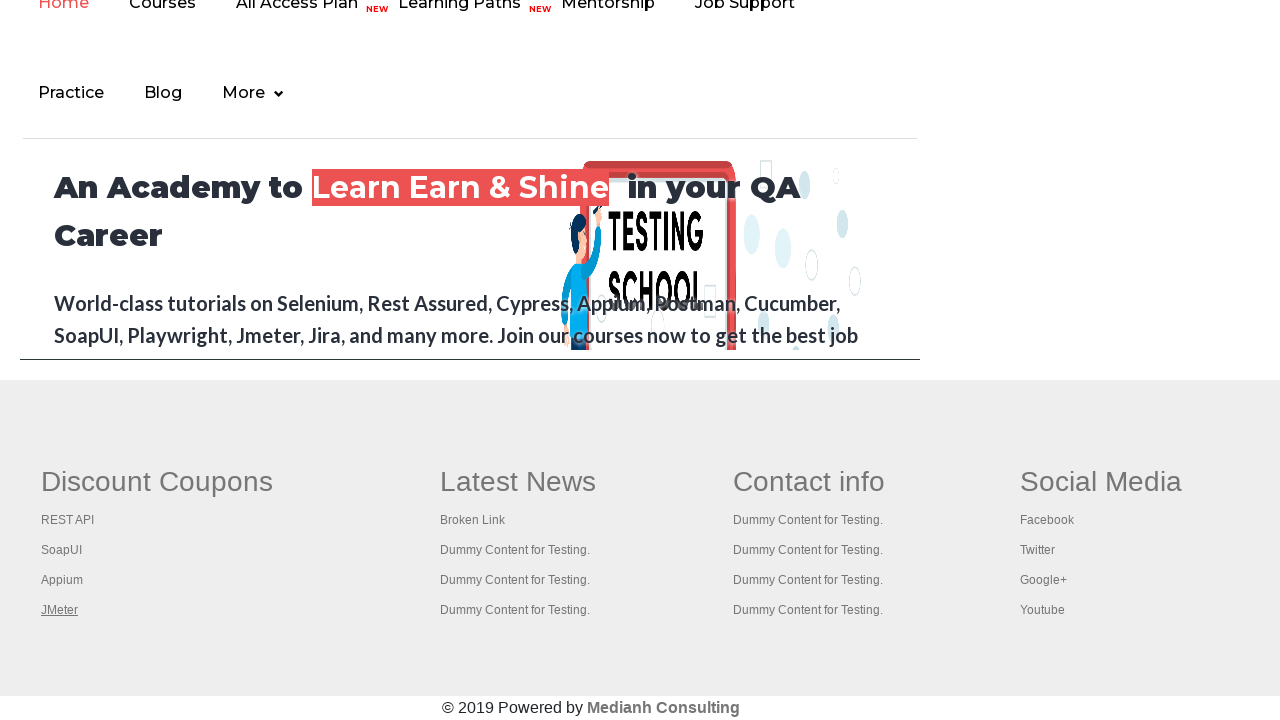

Verified page title: The World’s Most Popular API Testing Tool | SoapUI
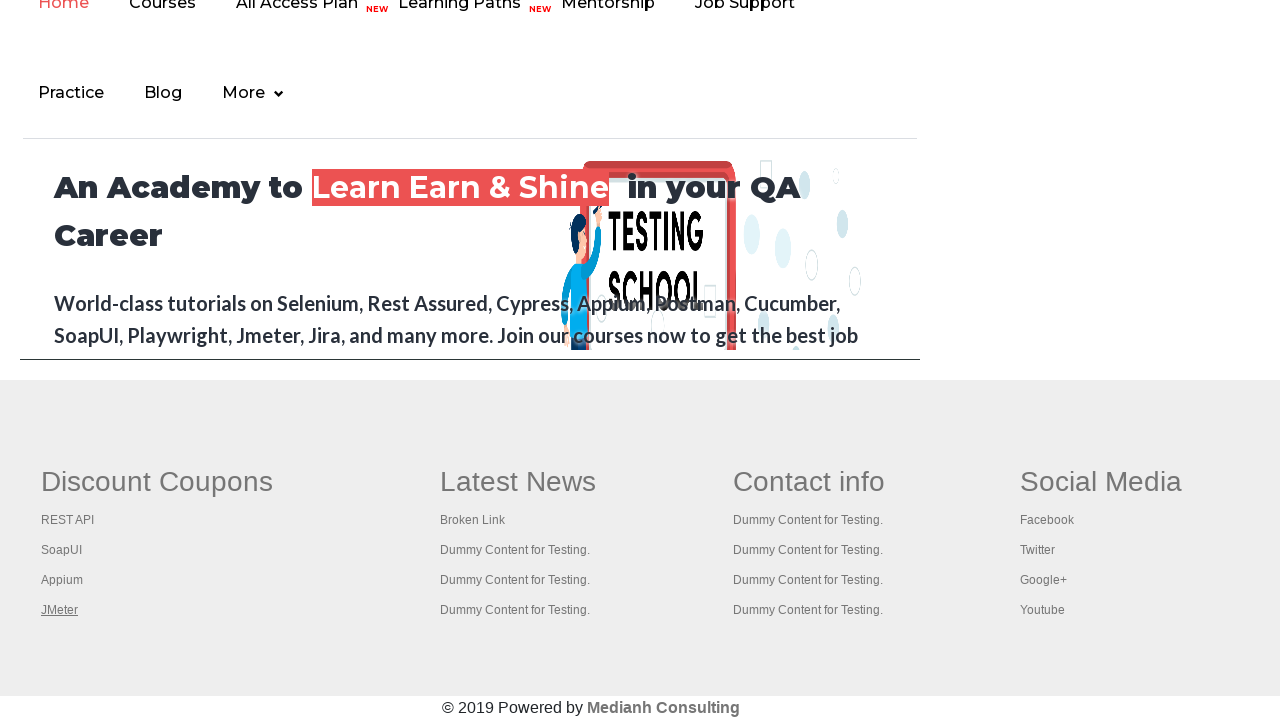

Waited for opened page to load completely
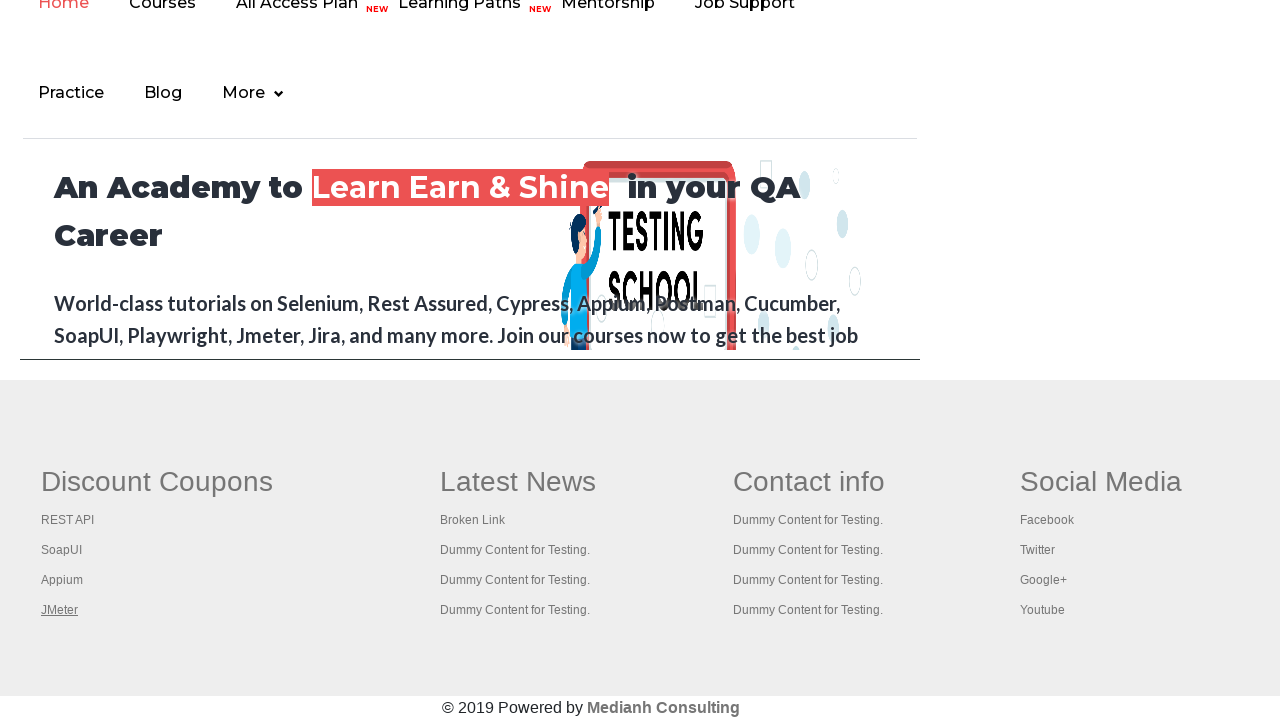

Verified page title: Appium tutorial for Mobile Apps testing | RahulShetty Academy | Rahul
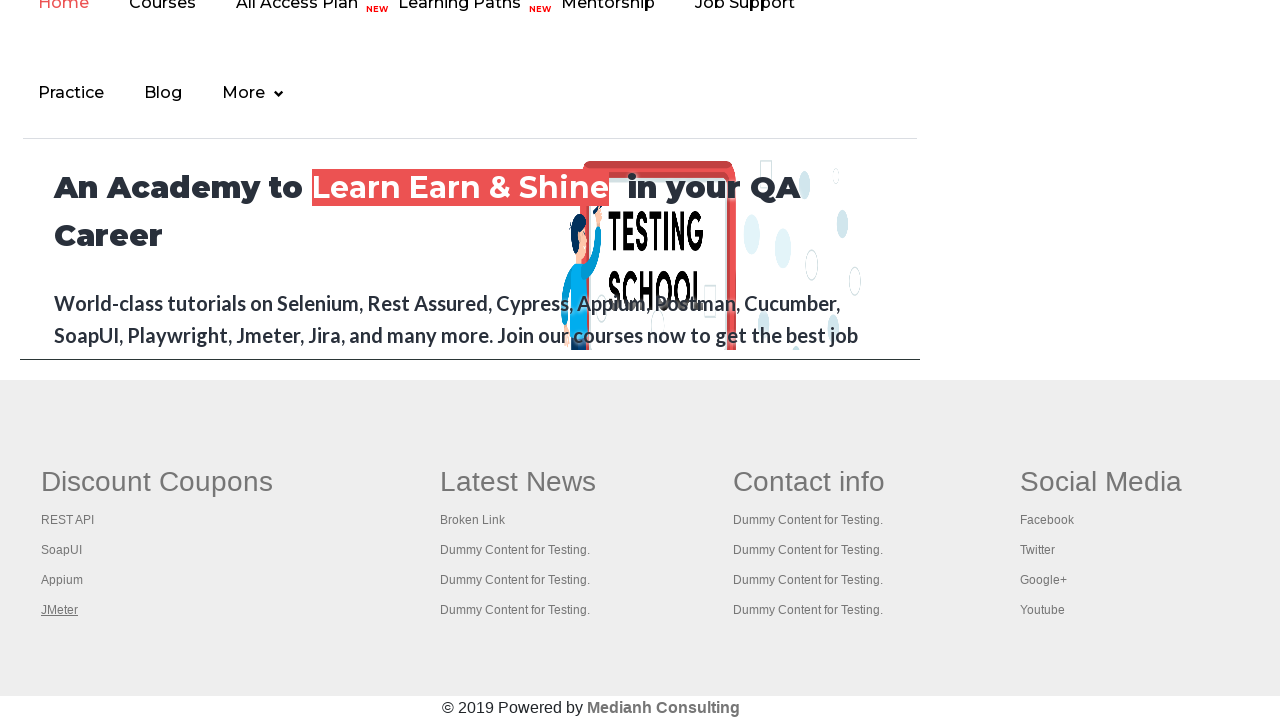

Waited for opened page to load completely
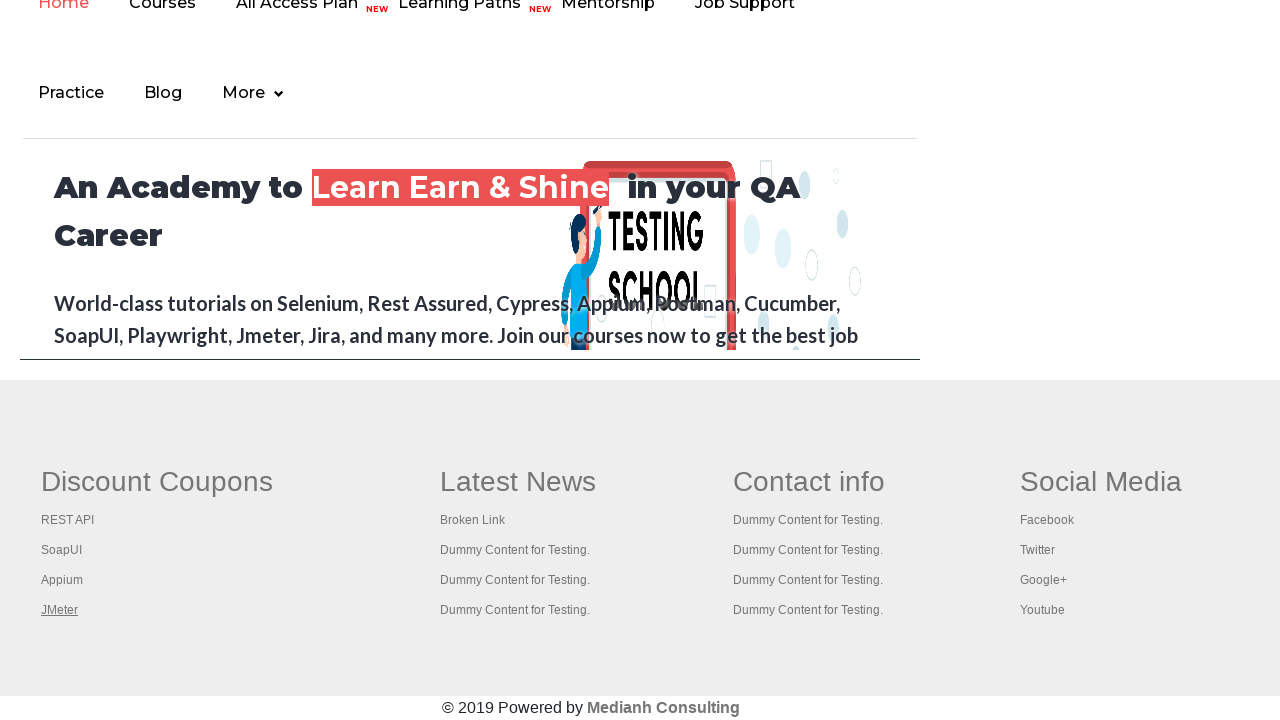

Verified page title: Apache JMeter - Apache JMeter™
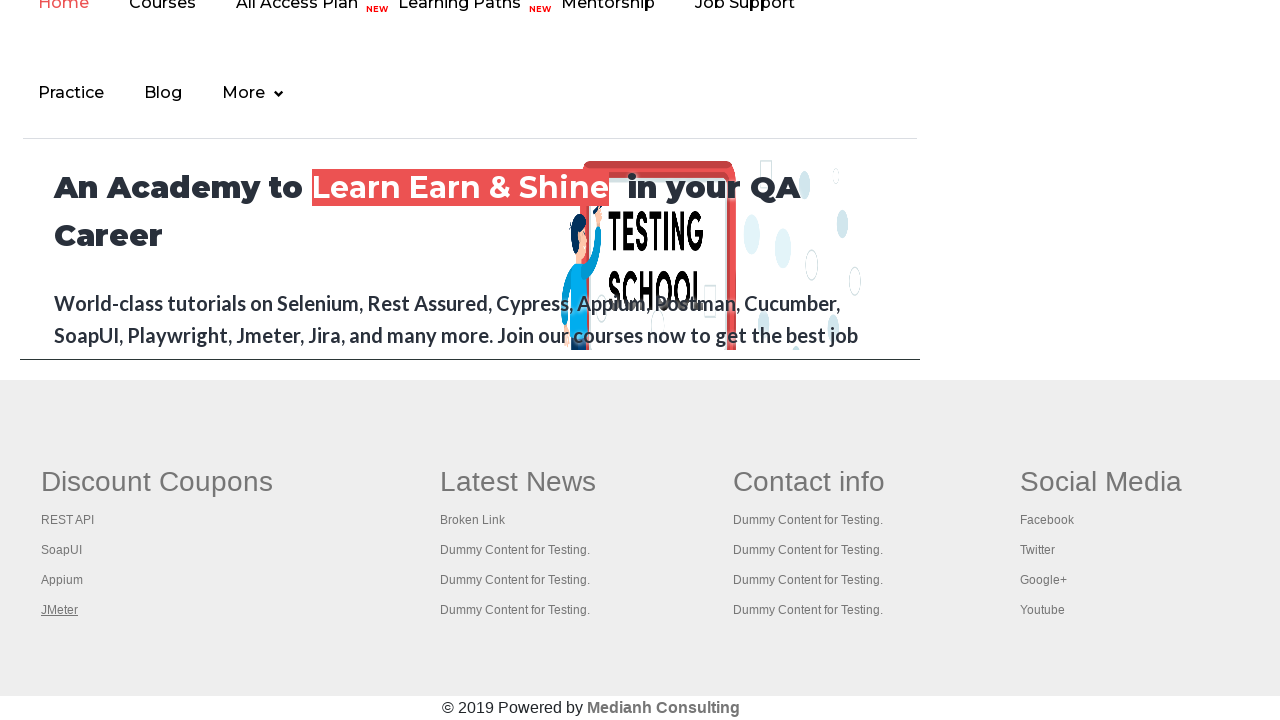

Verified main page title: Practice Page
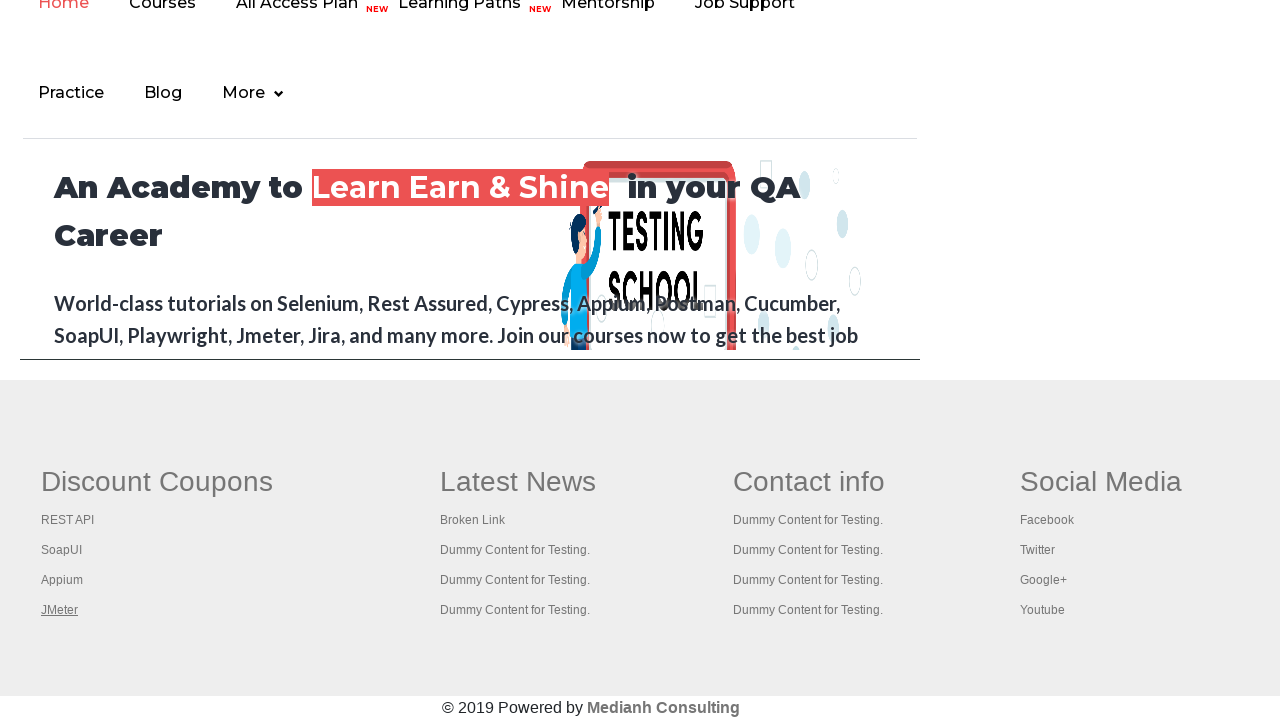

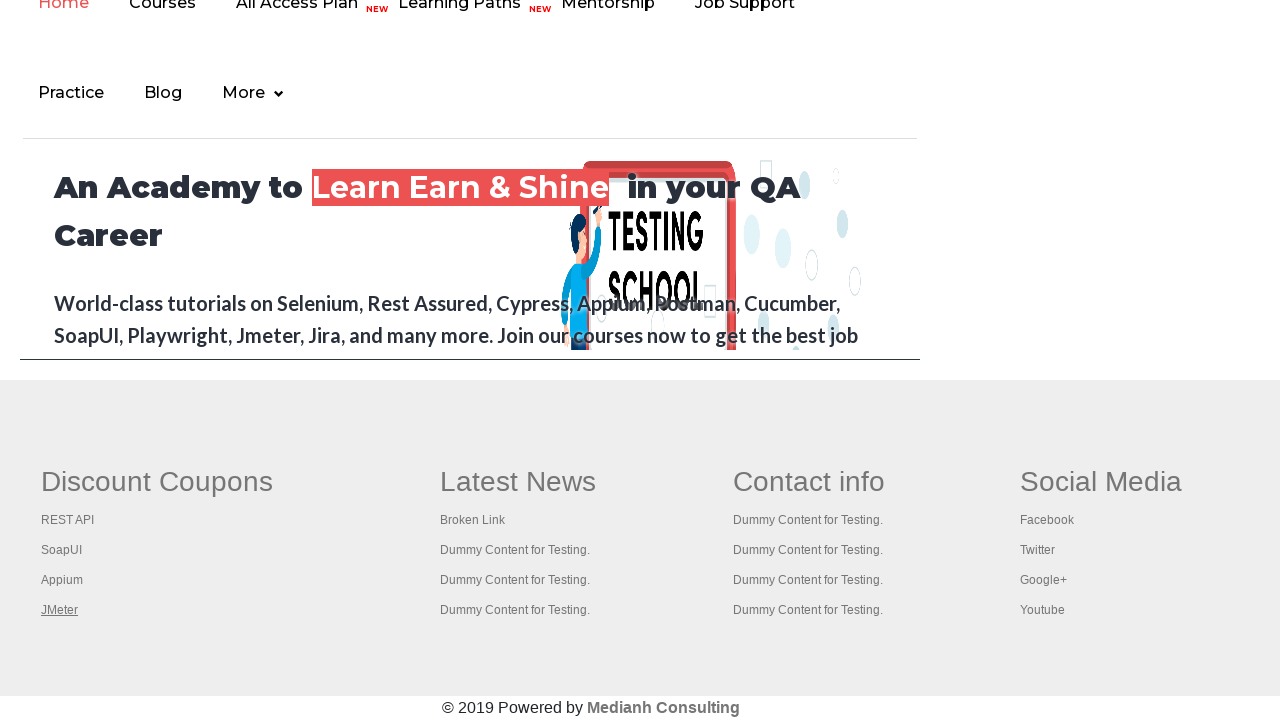